Tests interaction with a challenging DOM by clicking a button and verifying table cell data

Starting URL: https://the-internet.herokuapp.com/challenging_dom

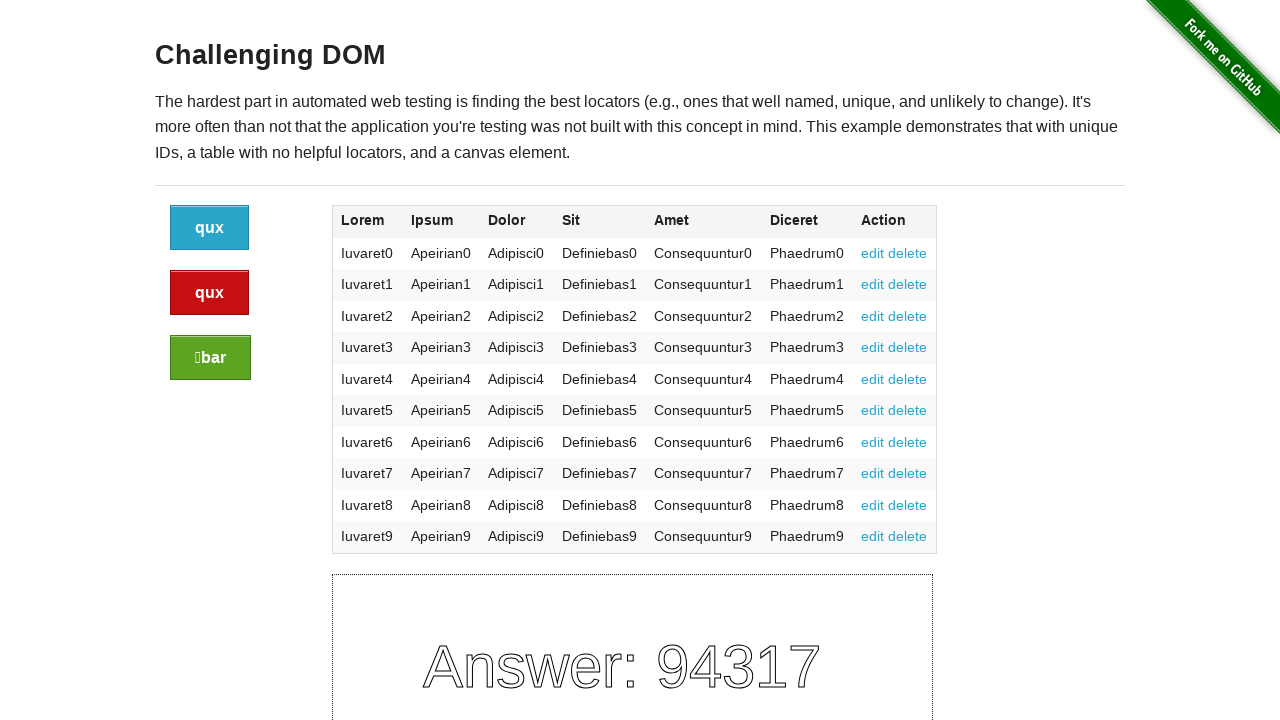

Clicked the button on the challenging DOM page at (210, 228) on xpath=//a[@class='button']
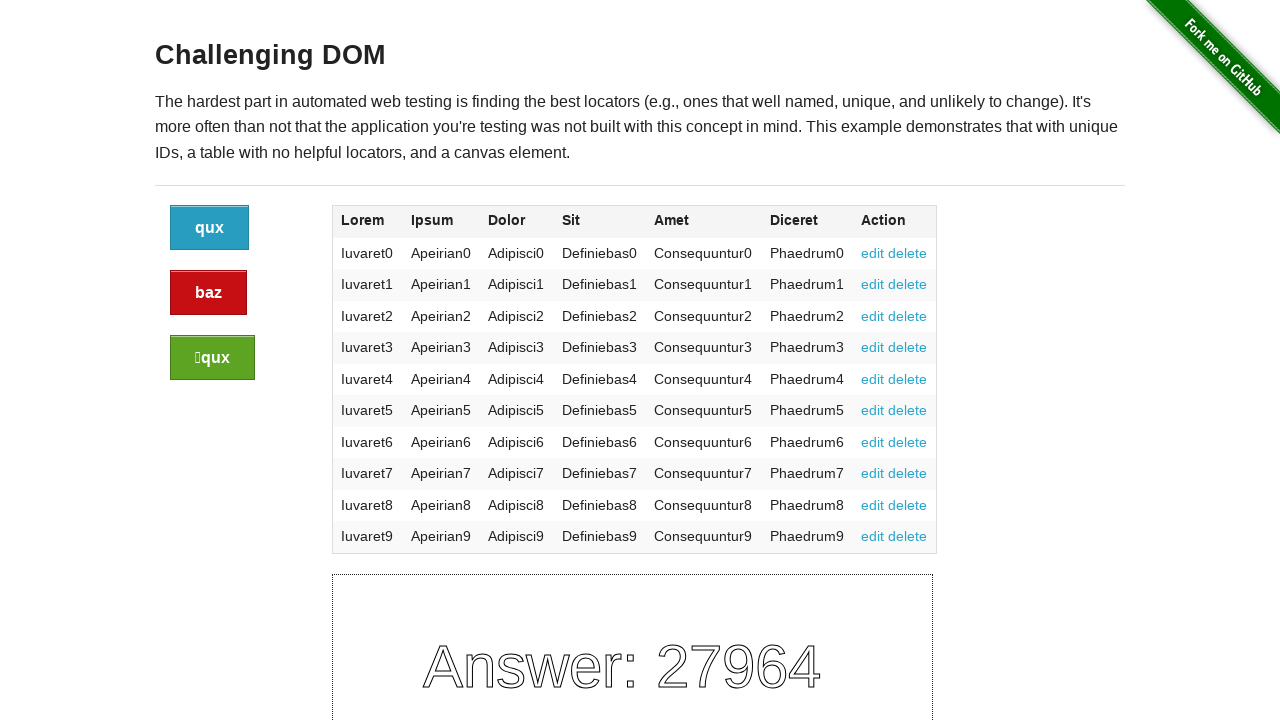

Located table cell data in row 2, column 6
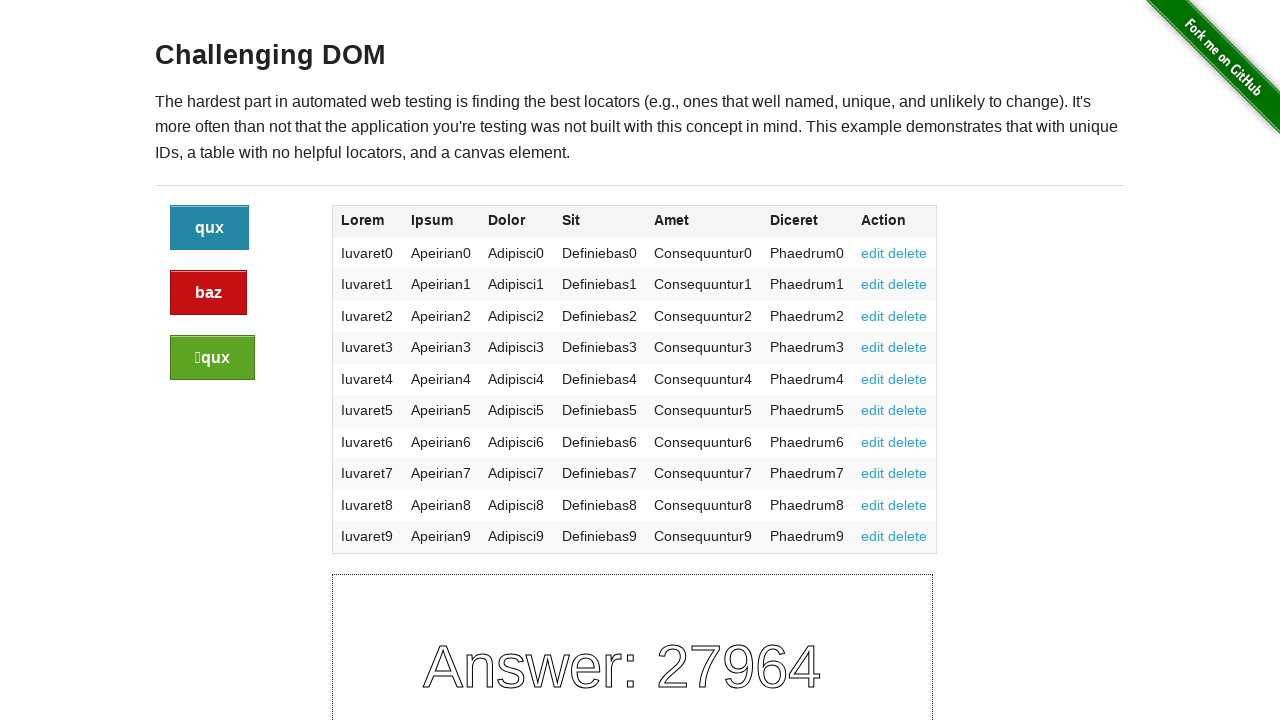

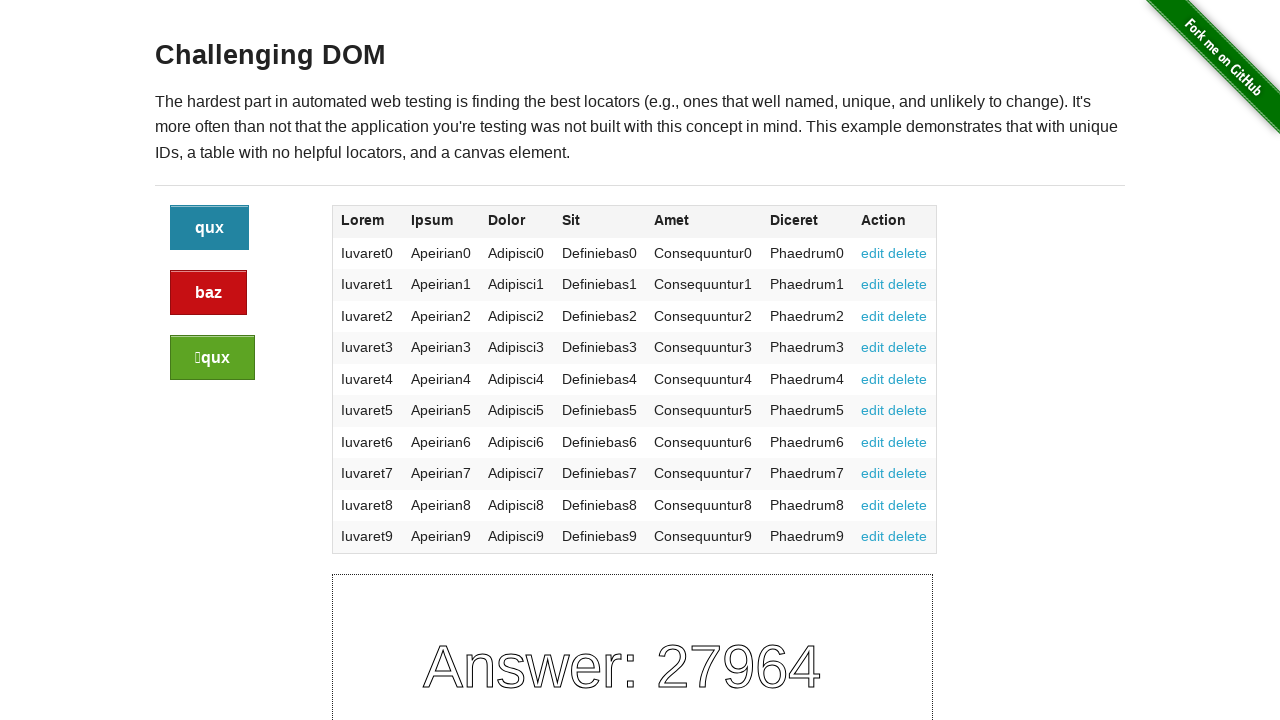